Verifies that the FreshWorks logo is displayed on the homepage

Starting URL: https://www.freshworks.com/

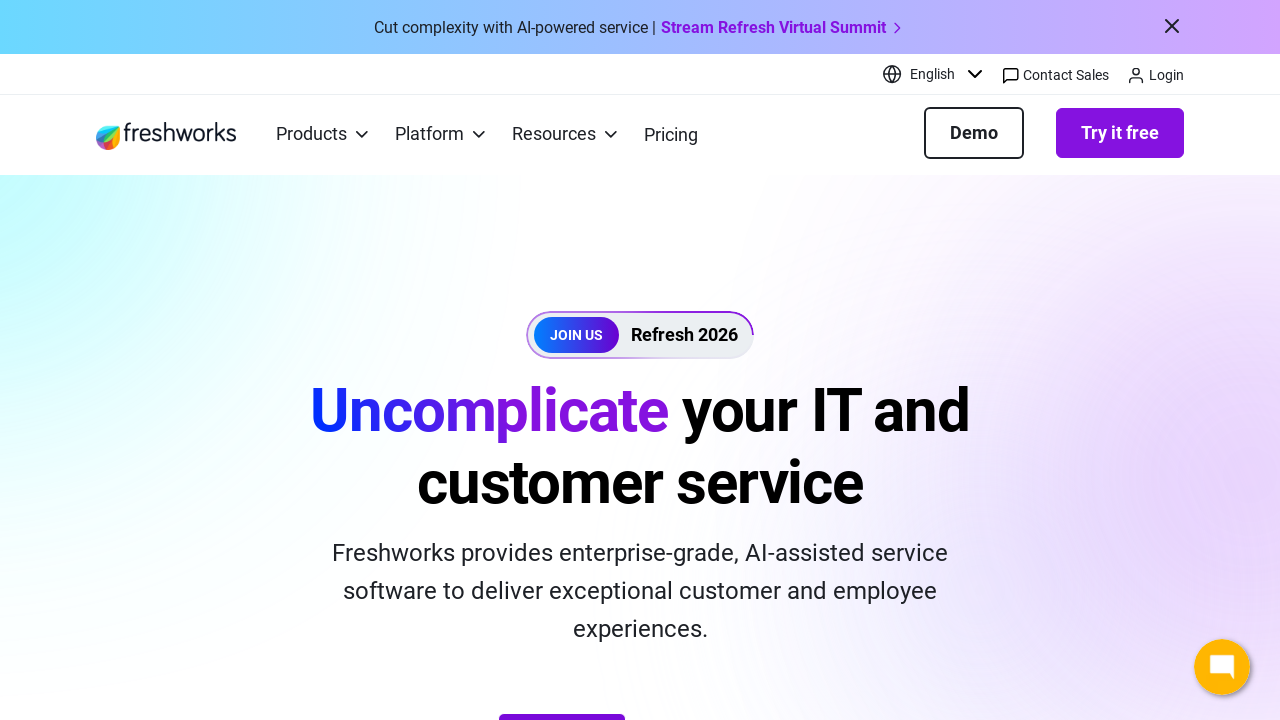

Navigated to FreshWorks homepage
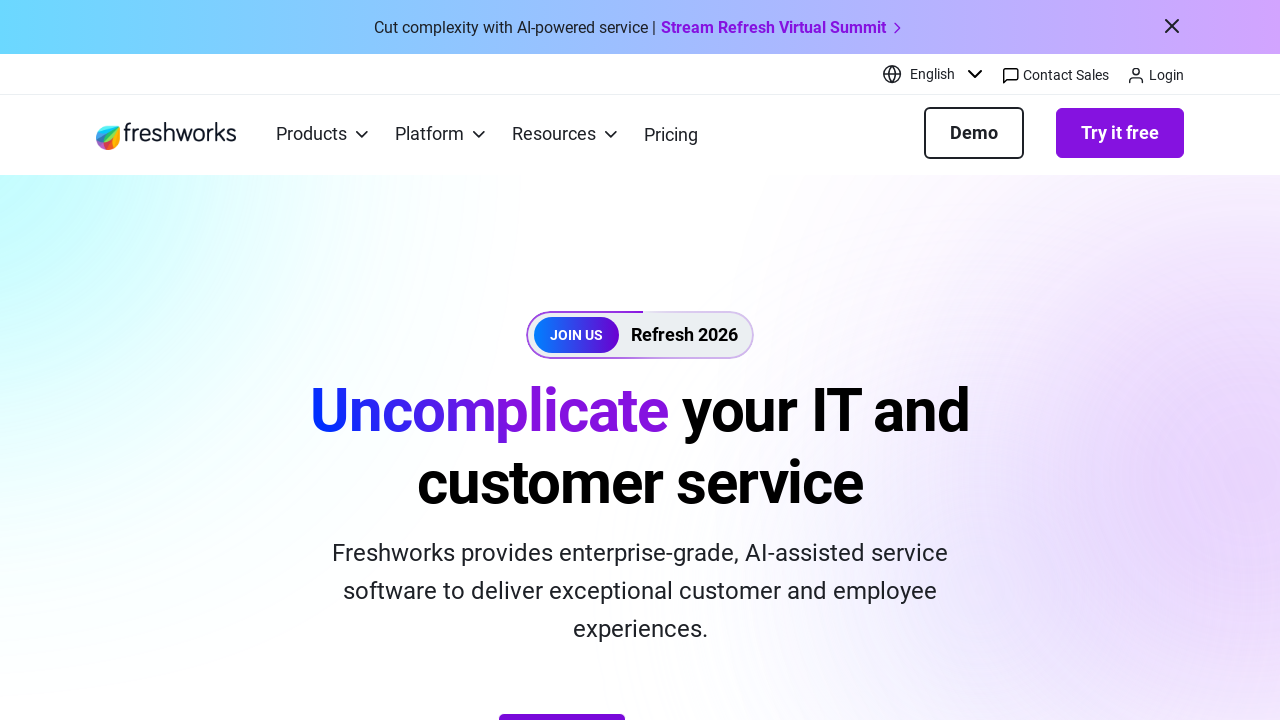

Located FreshWorks logo element
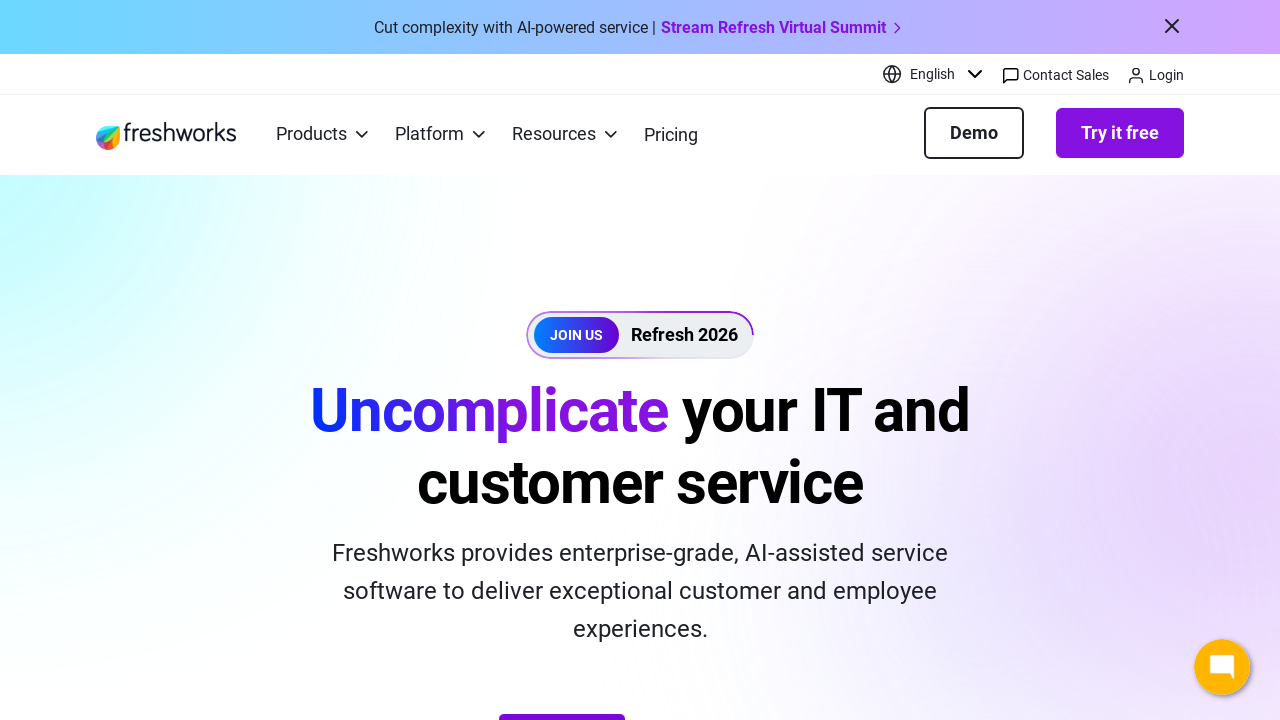

Verified that FreshWorks logo is visible
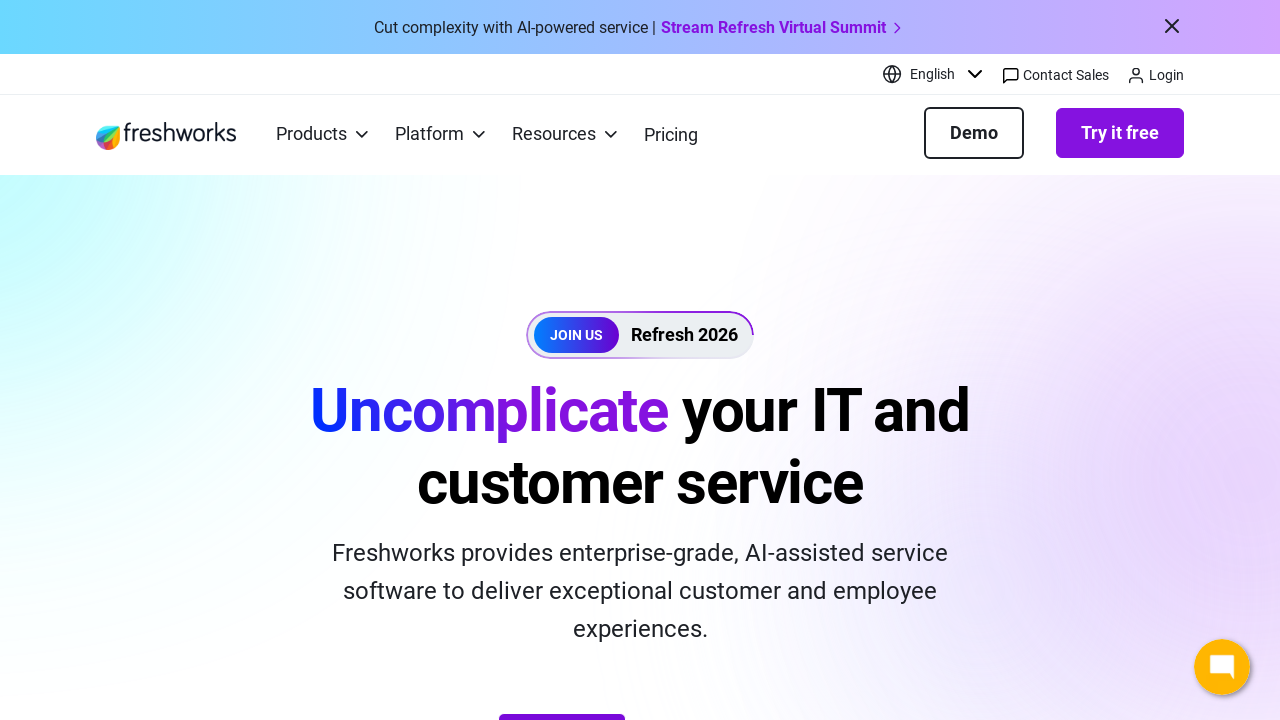

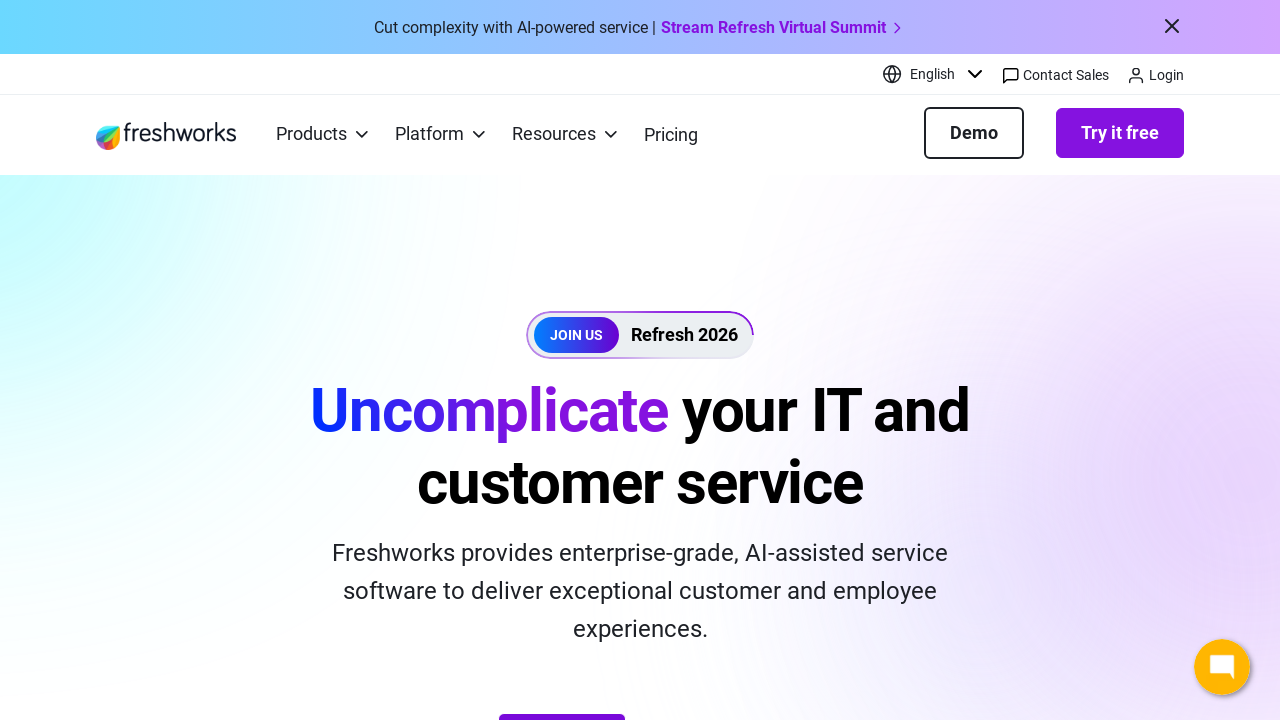